Tests window handling by clicking a link that opens a new window, switching to it, and verifying the title changes

Starting URL: https://practice.cydeo.com/windows

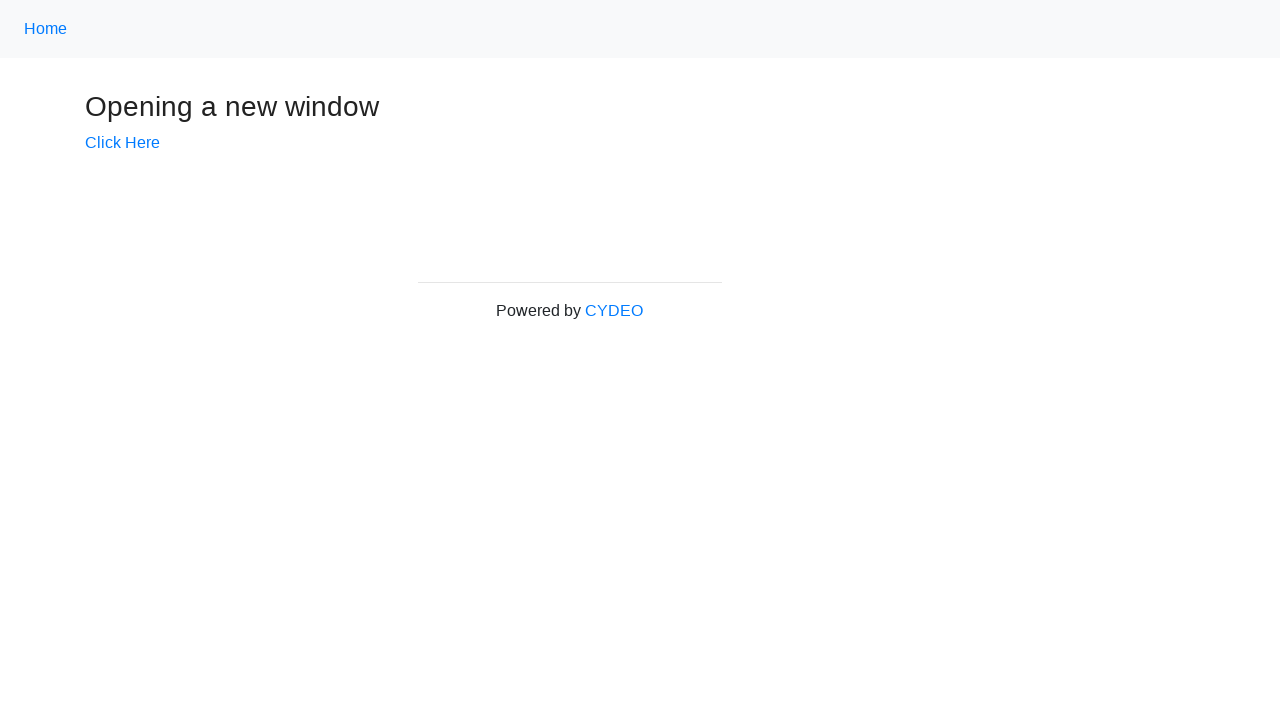

Stored current window handle
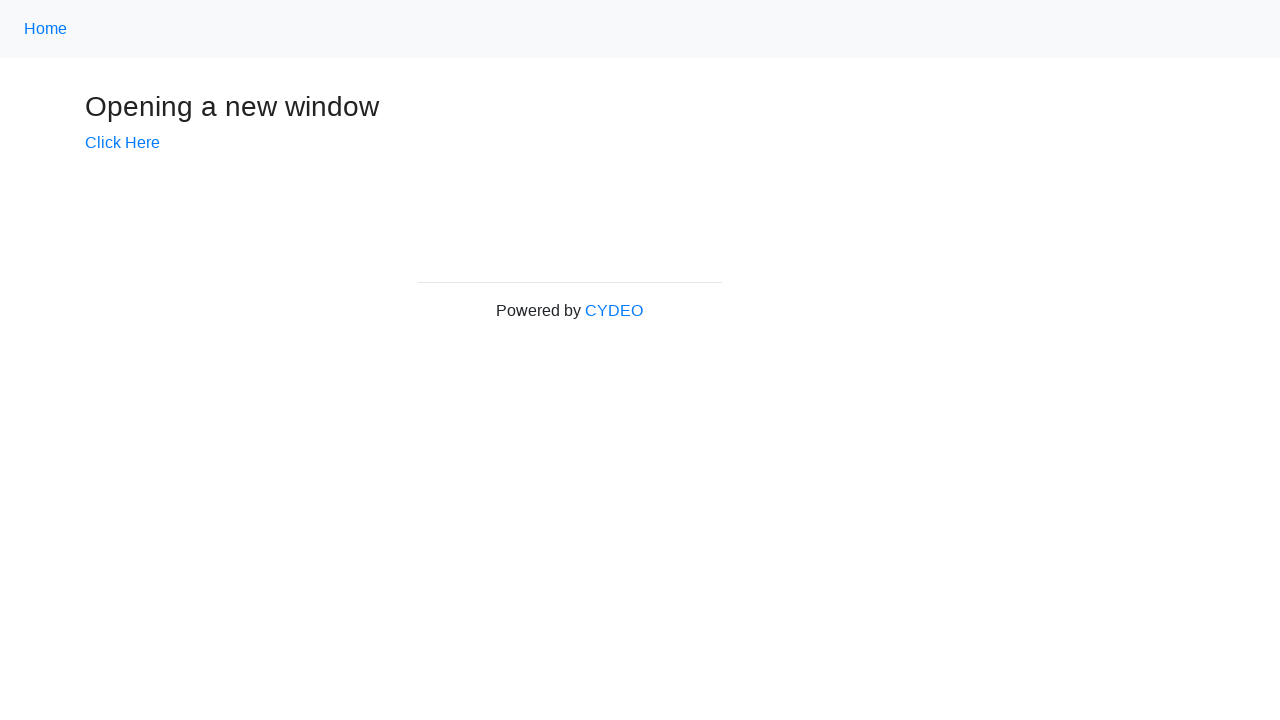

Verified initial page title is 'Windows'
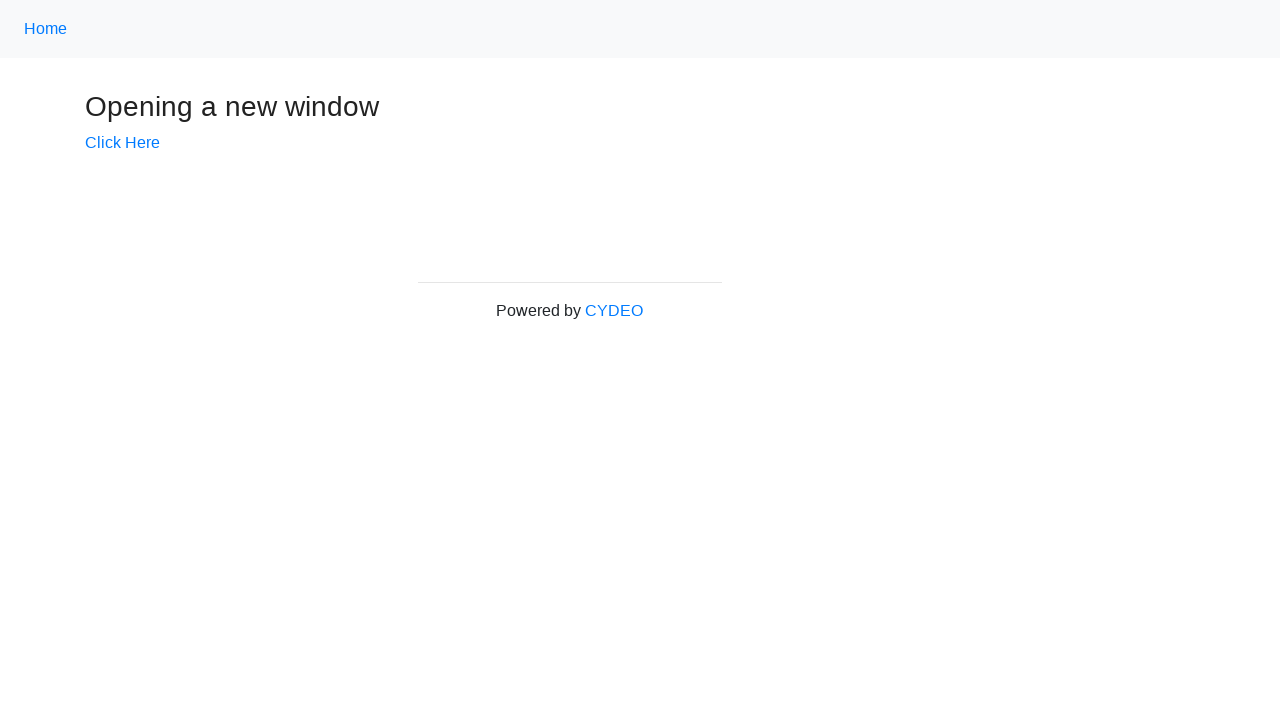

Clicked 'Click Here' link to open new window at (122, 143) on xpath=//a[text()='Click Here']
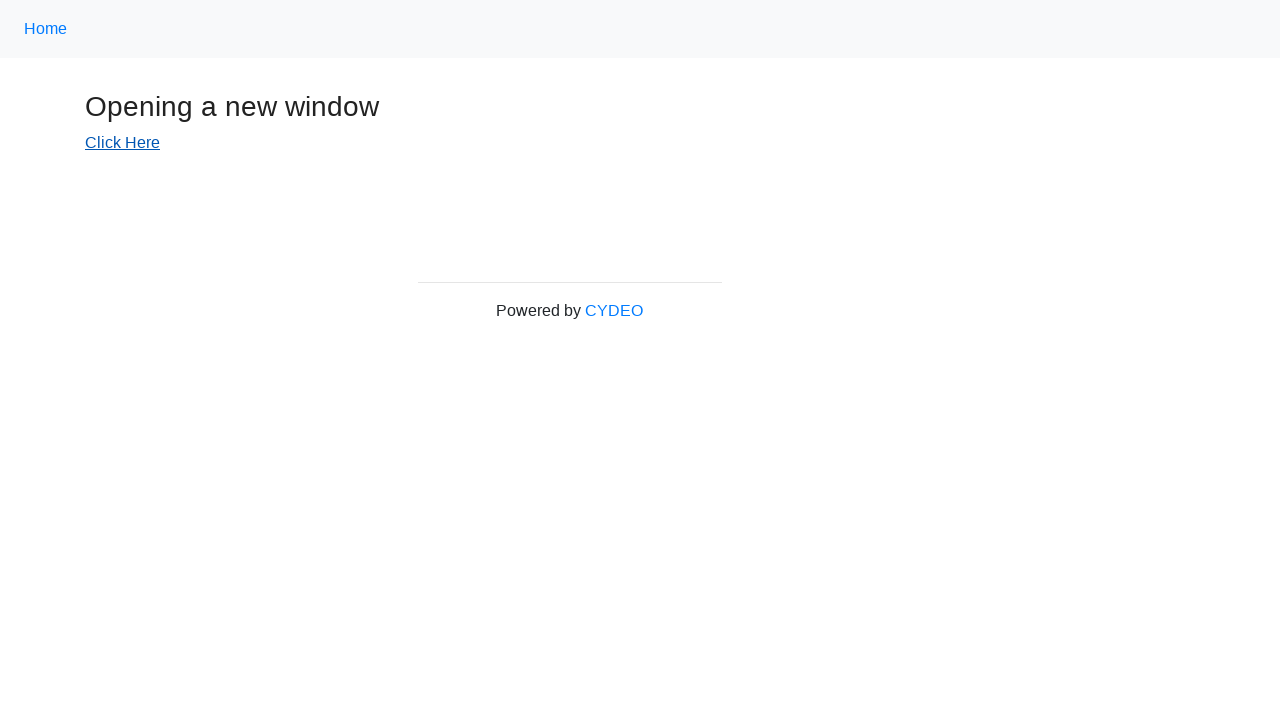

New window loaded successfully
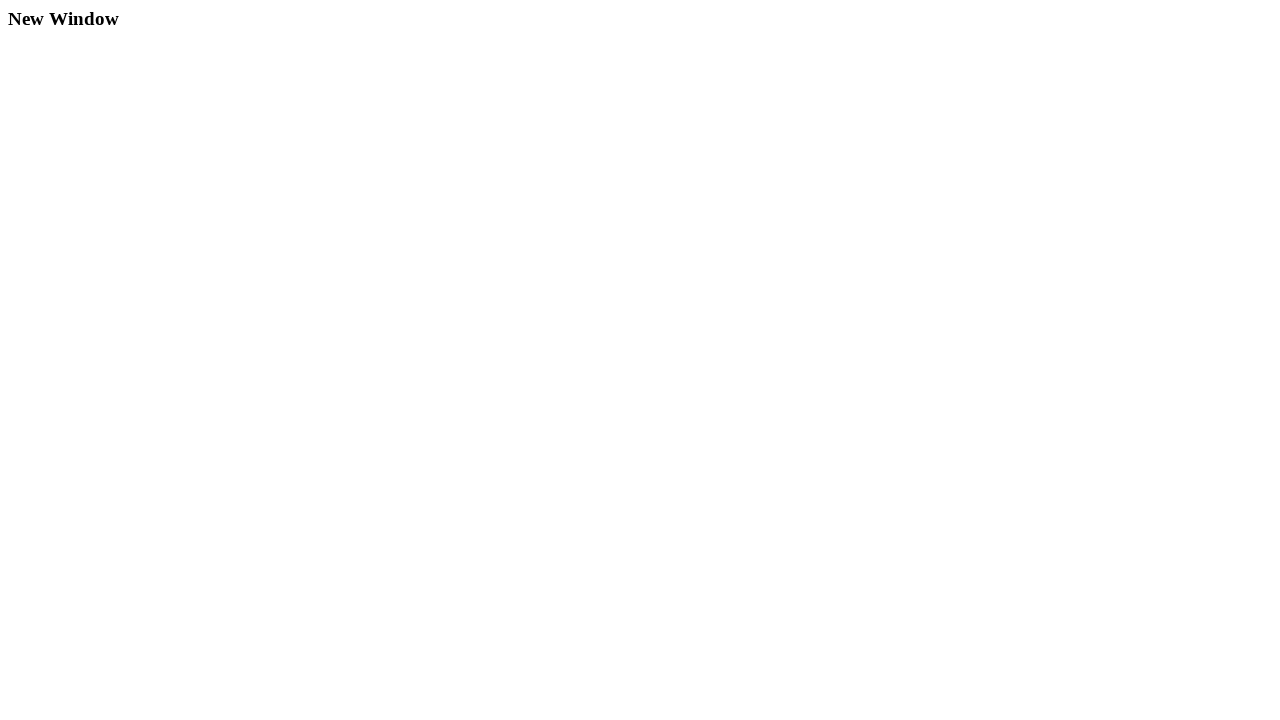

Verified new window title is 'New Window'
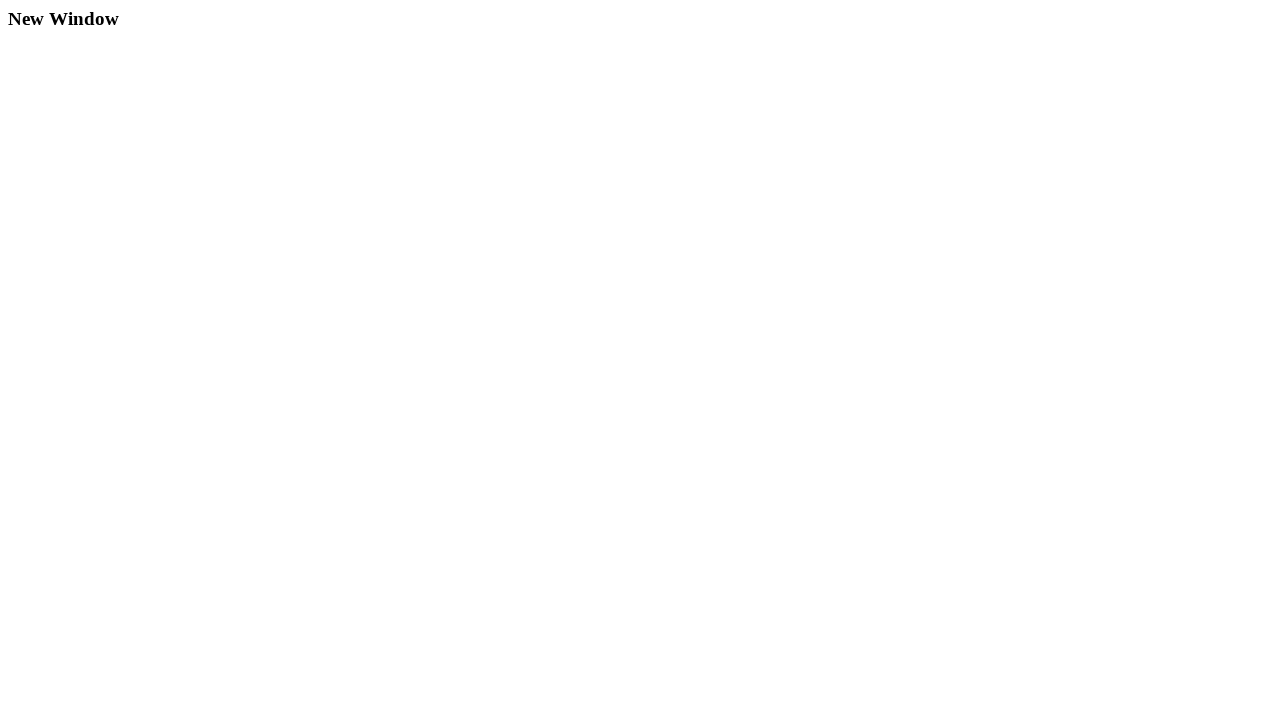

Switched back to original window
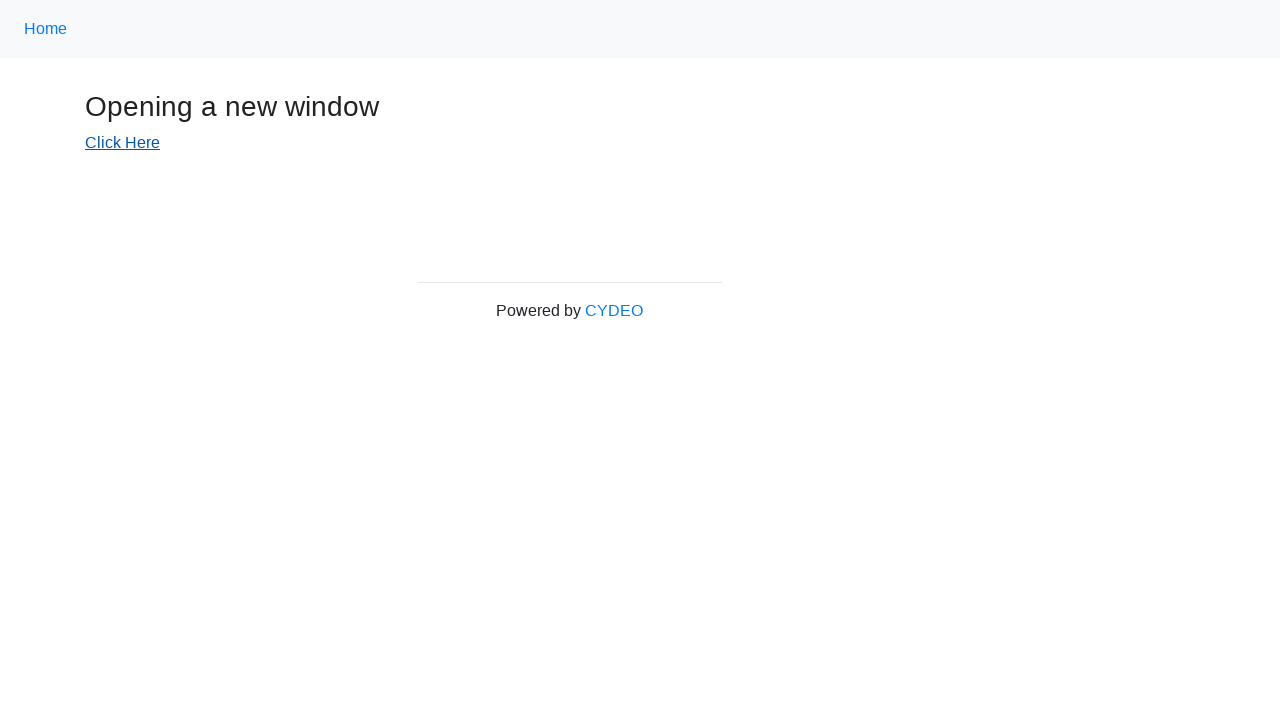

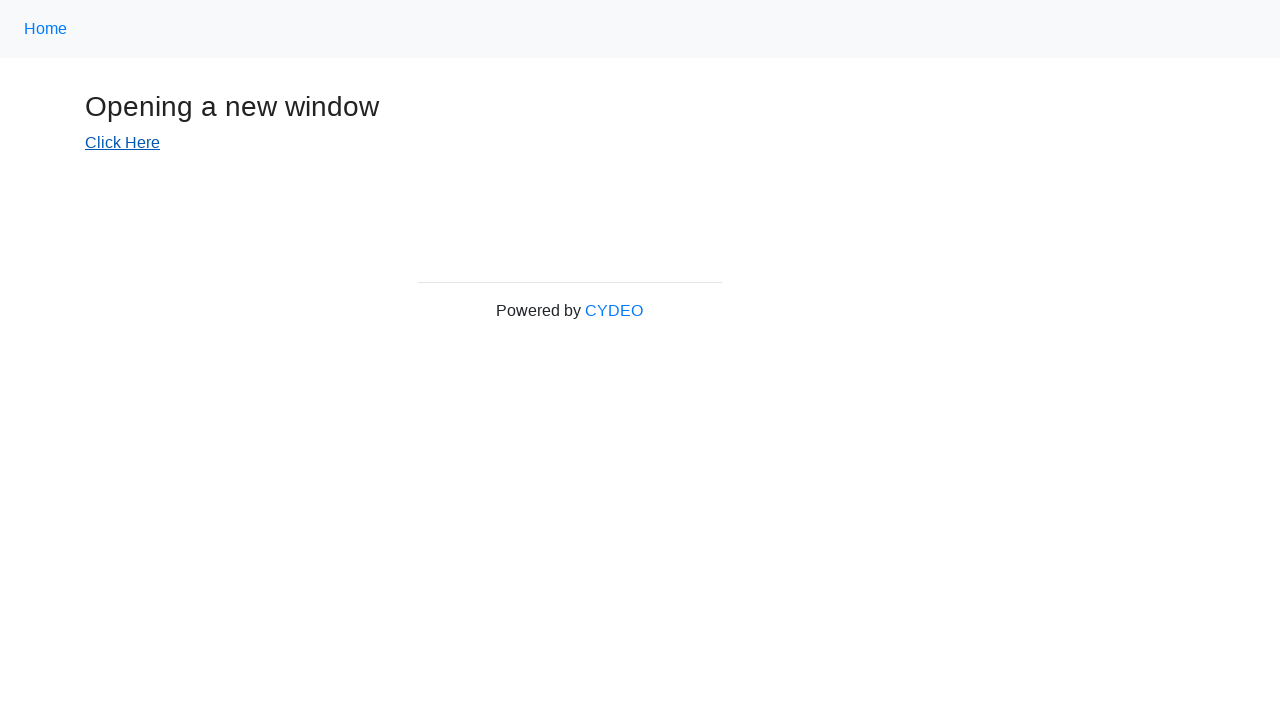